Tests loading a YouTube video into oTranscribe by clicking the start button, selecting alternate input, and entering a YouTube URL

Starting URL: https://otranscribe.com/

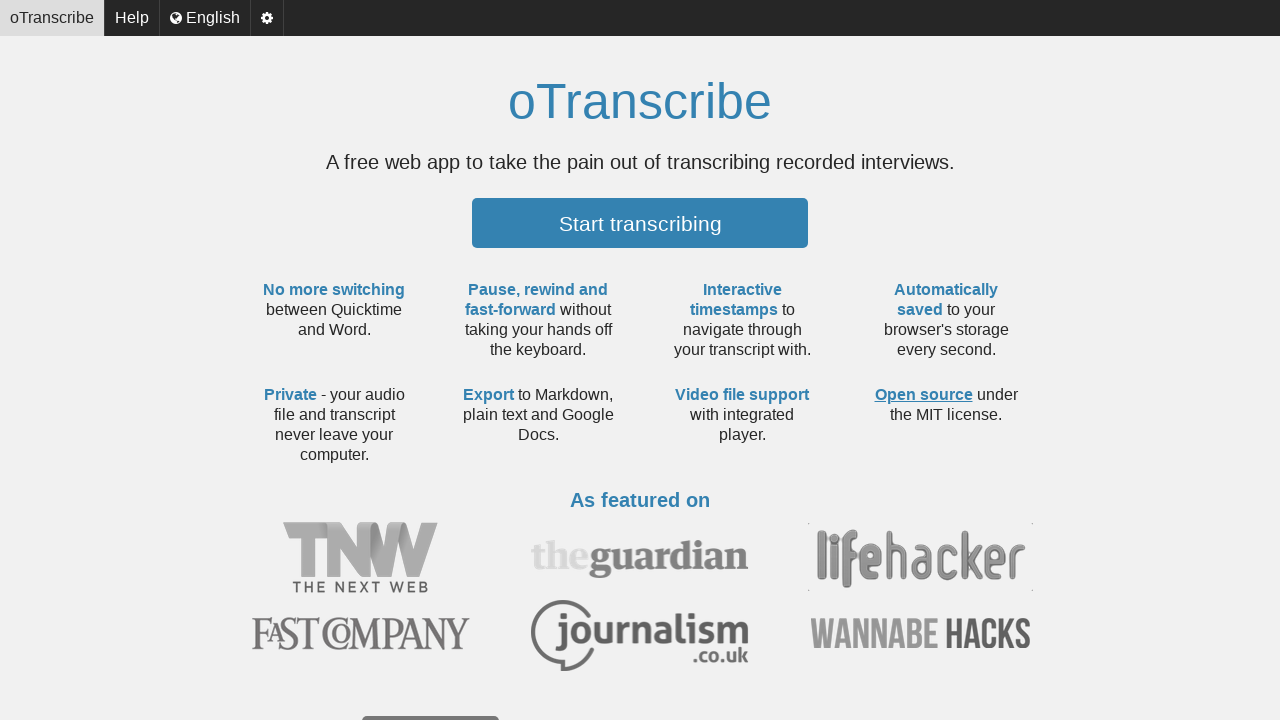

Clicked the start/ready button at (640, 223) on .start-ready
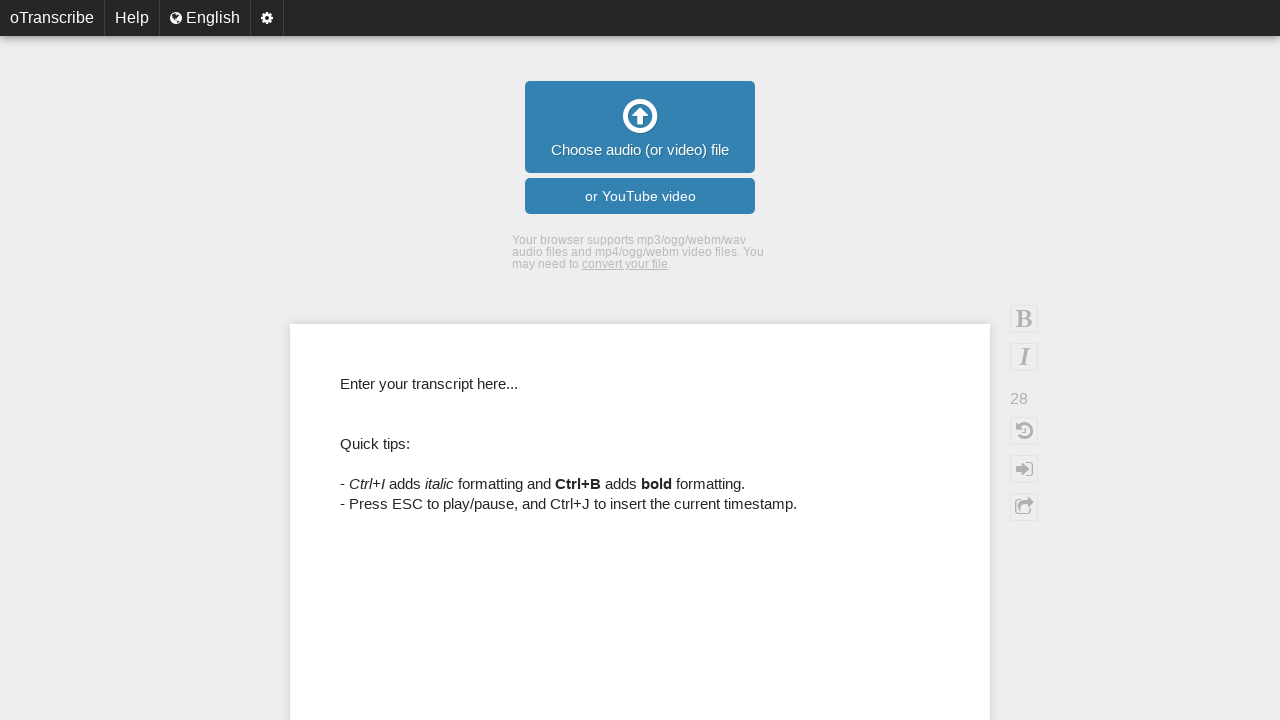

Clicked alternate input button for YouTube videos at (640, 196) on .alt-input-button
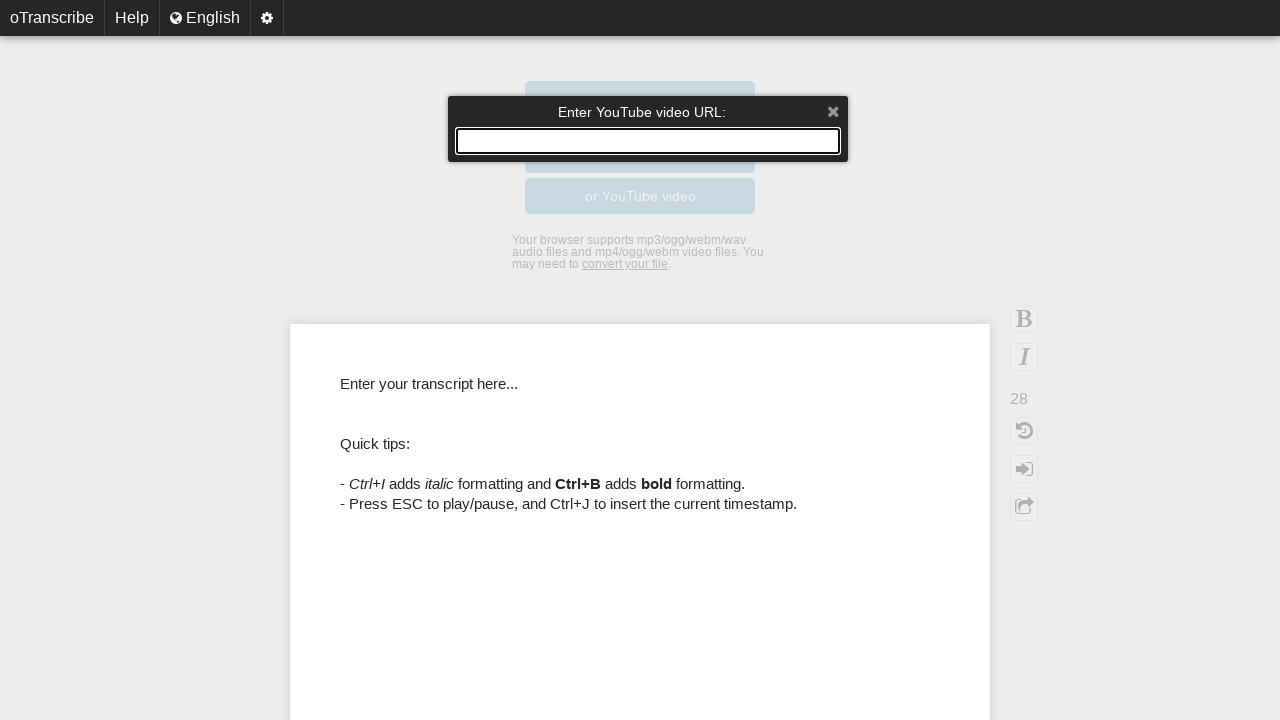

Clicked the input field at (648, 141) on input:nth-child(1)
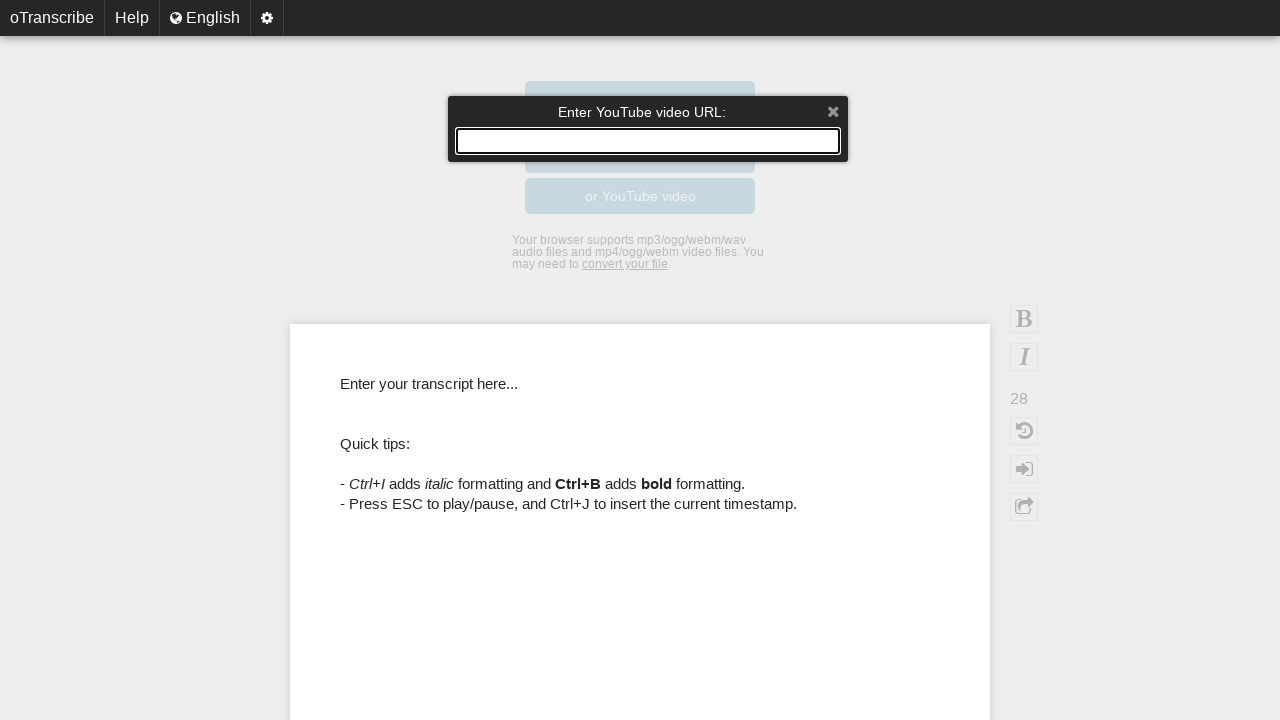

Entered YouTube video URL on input:nth-child(1)
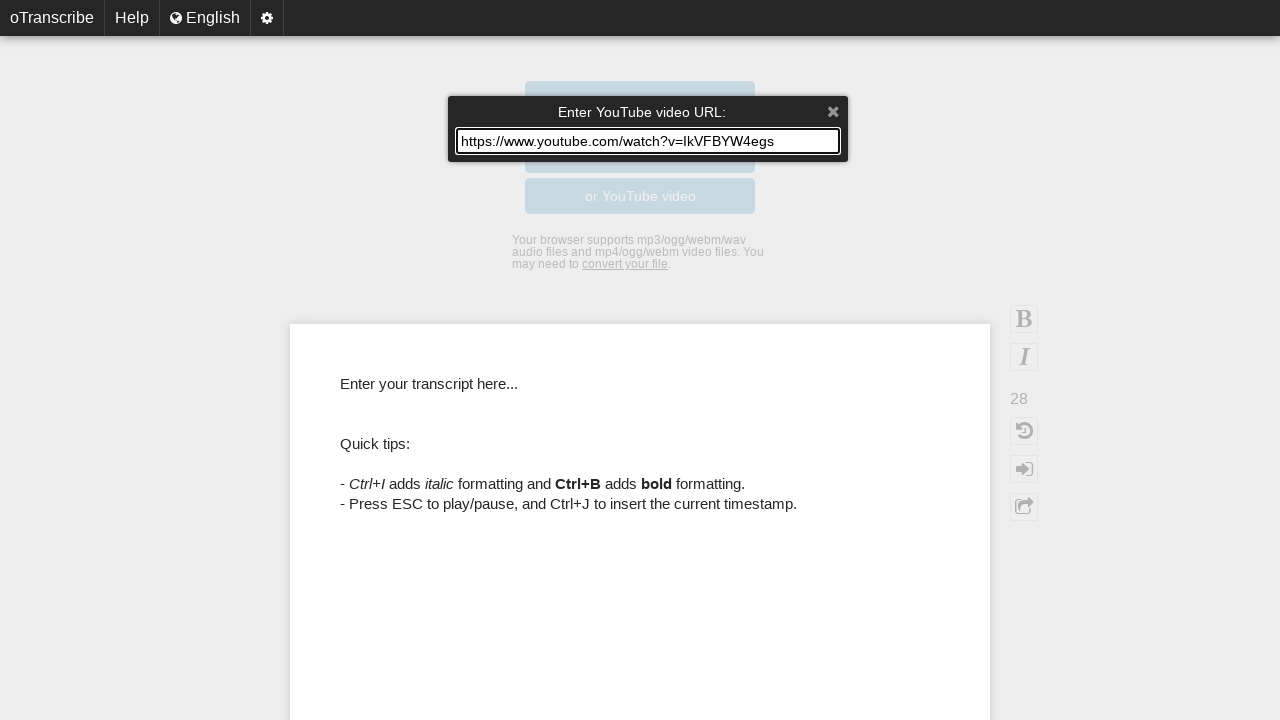

Pressed Enter to submit YouTube URL on input:nth-child(1)
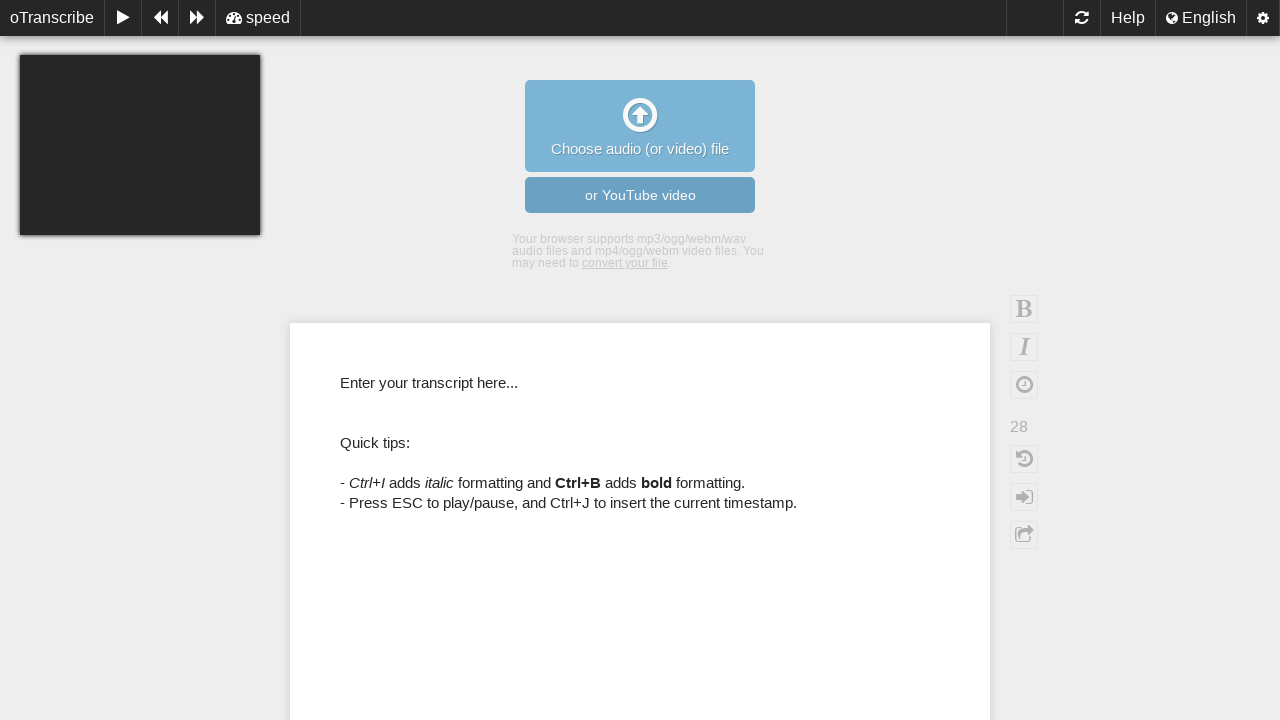

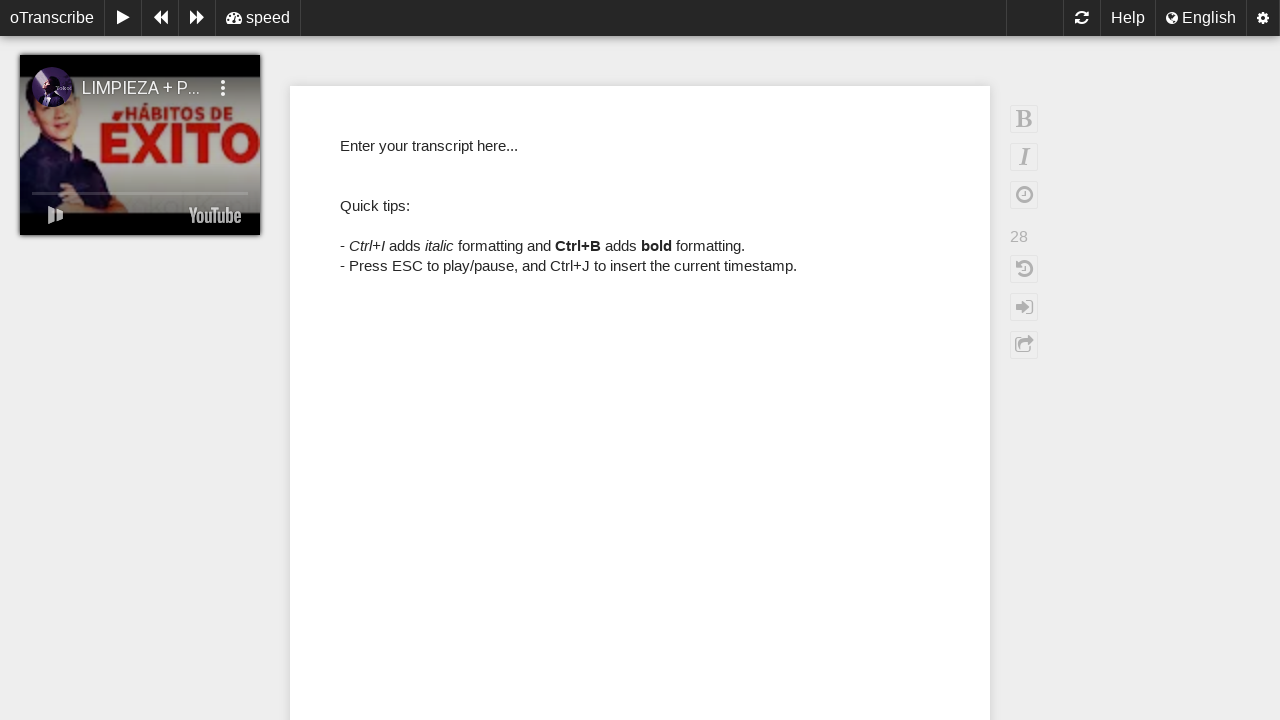